Navigates to the Context Menu page and clicks on the hot-spot area that triggers a context menu

Starting URL: https://the-internet.herokuapp.com/

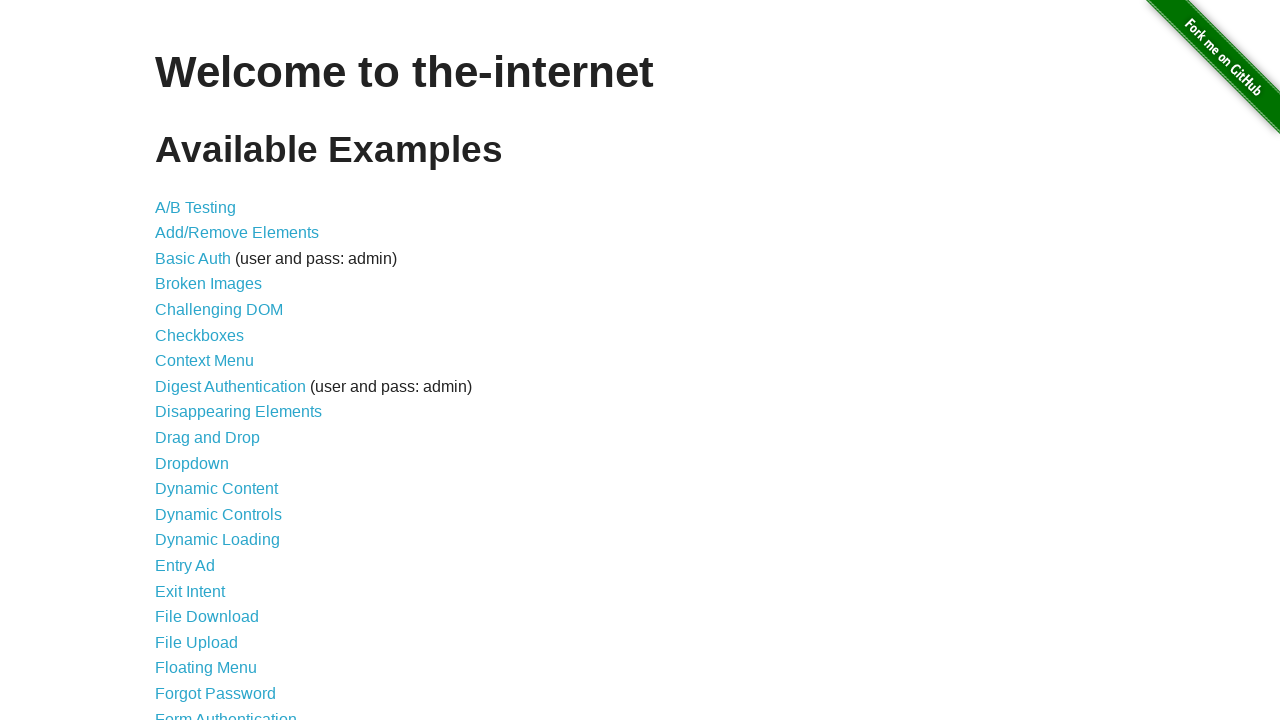

Clicked on Context Menu link to navigate to the context menu page at (204, 361) on text=Context Menu
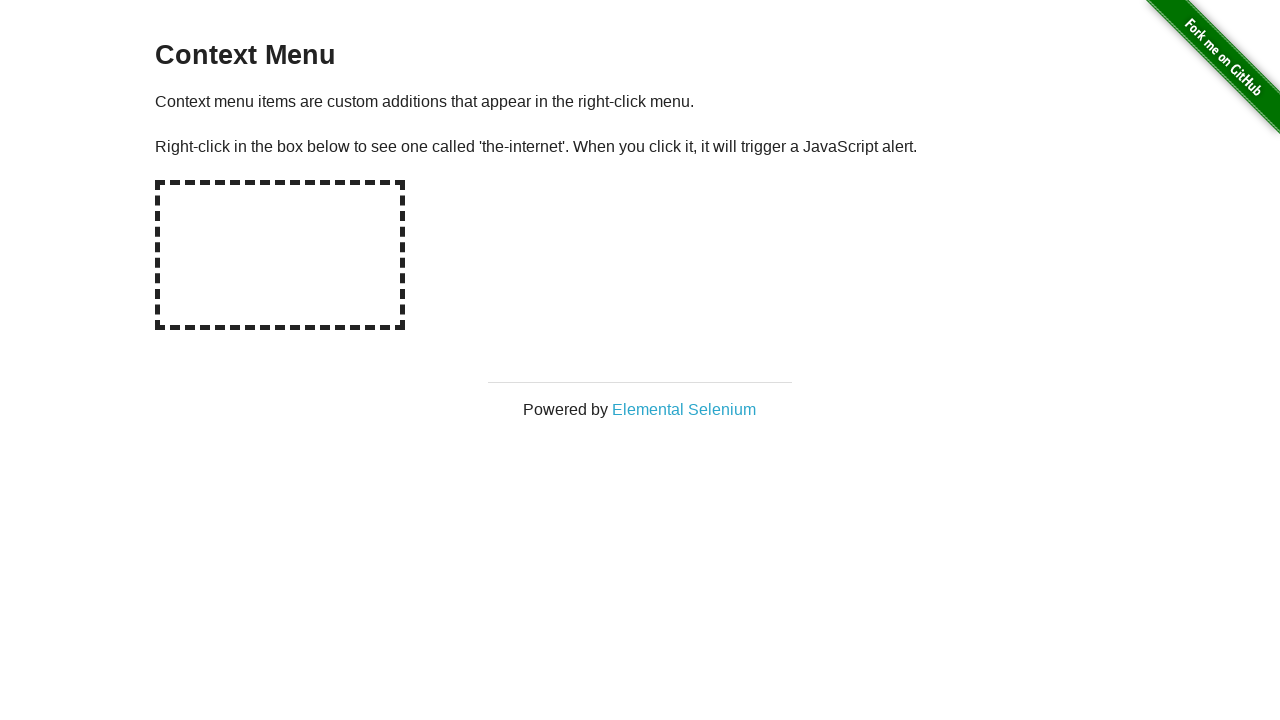

Clicked on the hot-spot area that triggers the context menu at (280, 255) on #hot-spot
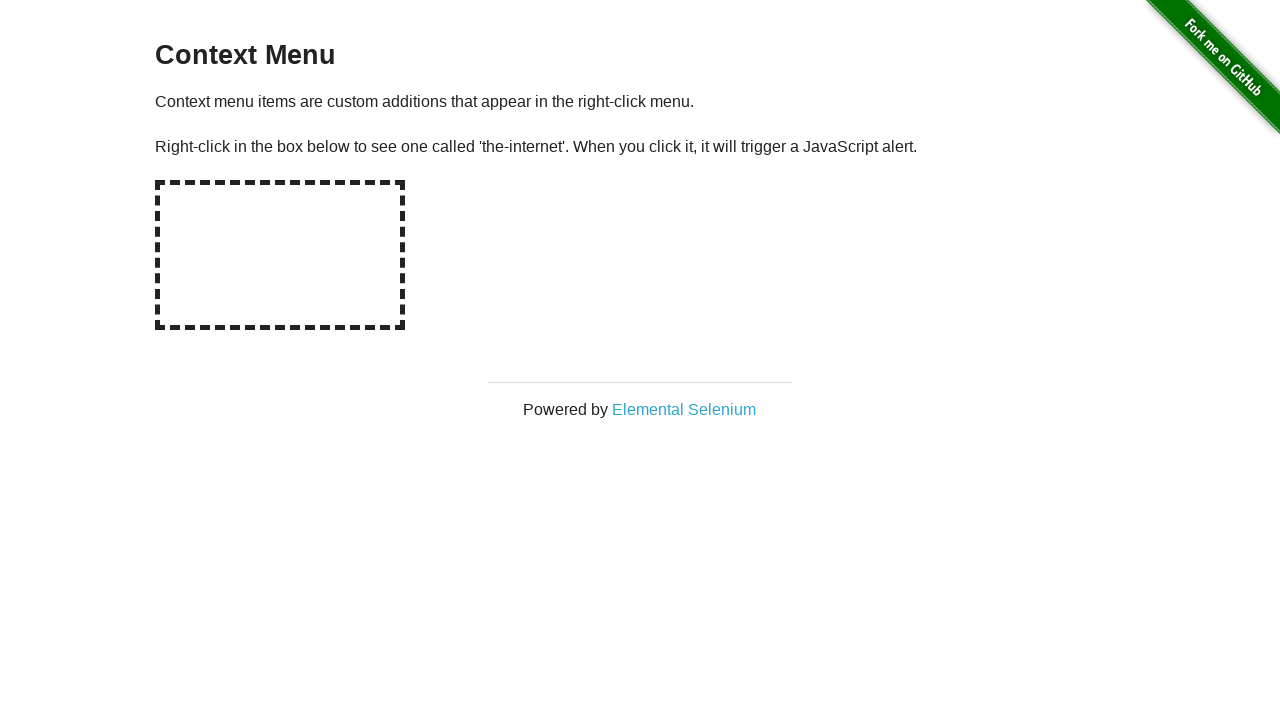

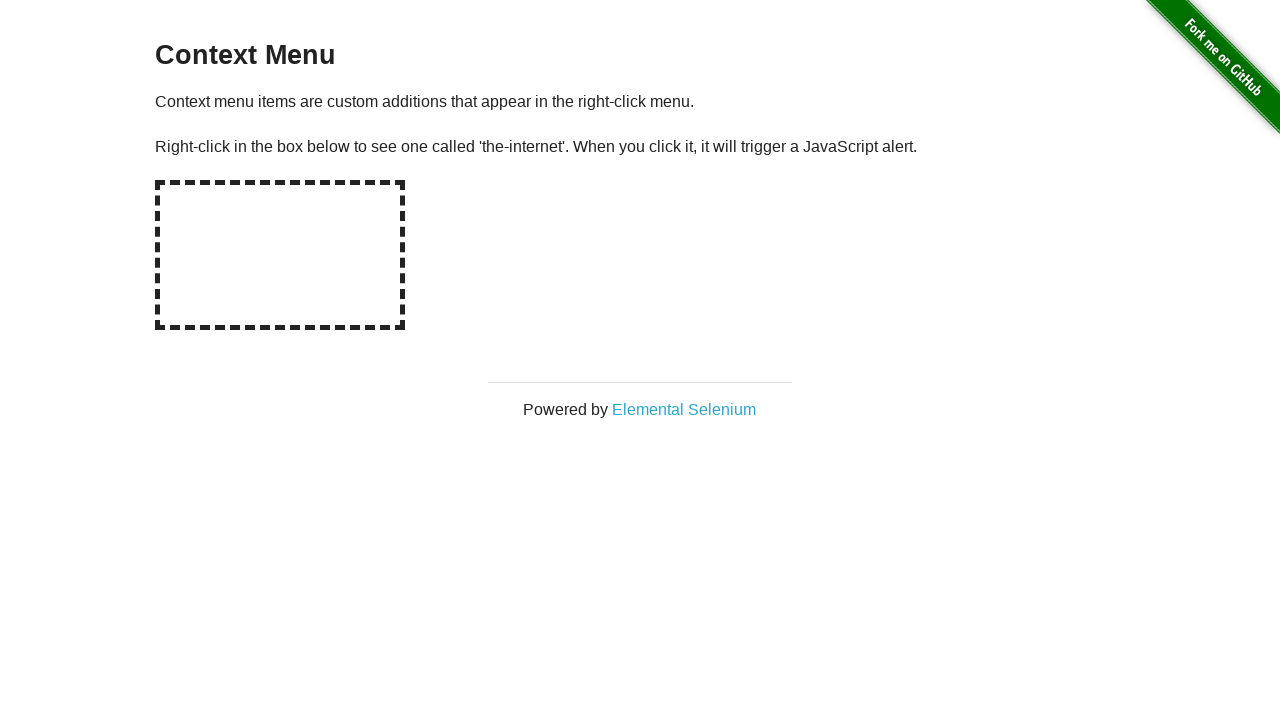